Tests checkbox functionality by checking if first checkbox is selected and clicking it if not

Starting URL: https://the-internet.herokuapp.com/checkboxes

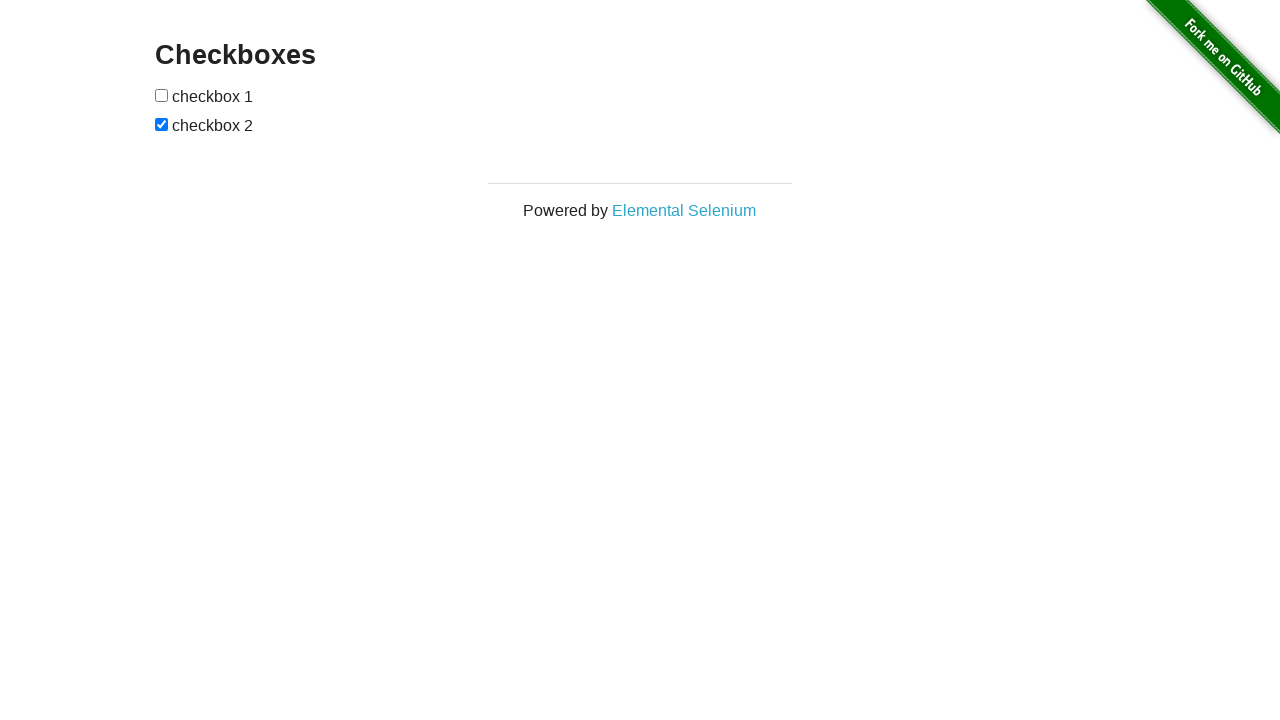

Located first checkbox element
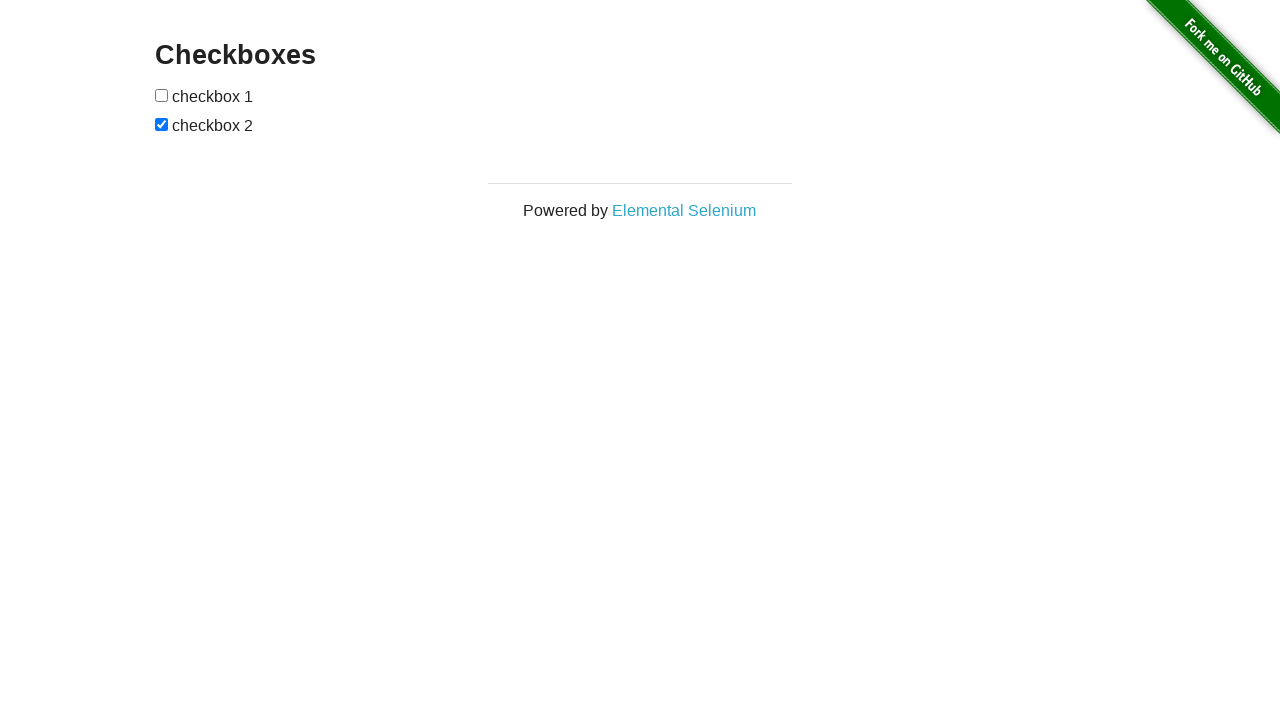

Checked that first checkbox is not selected
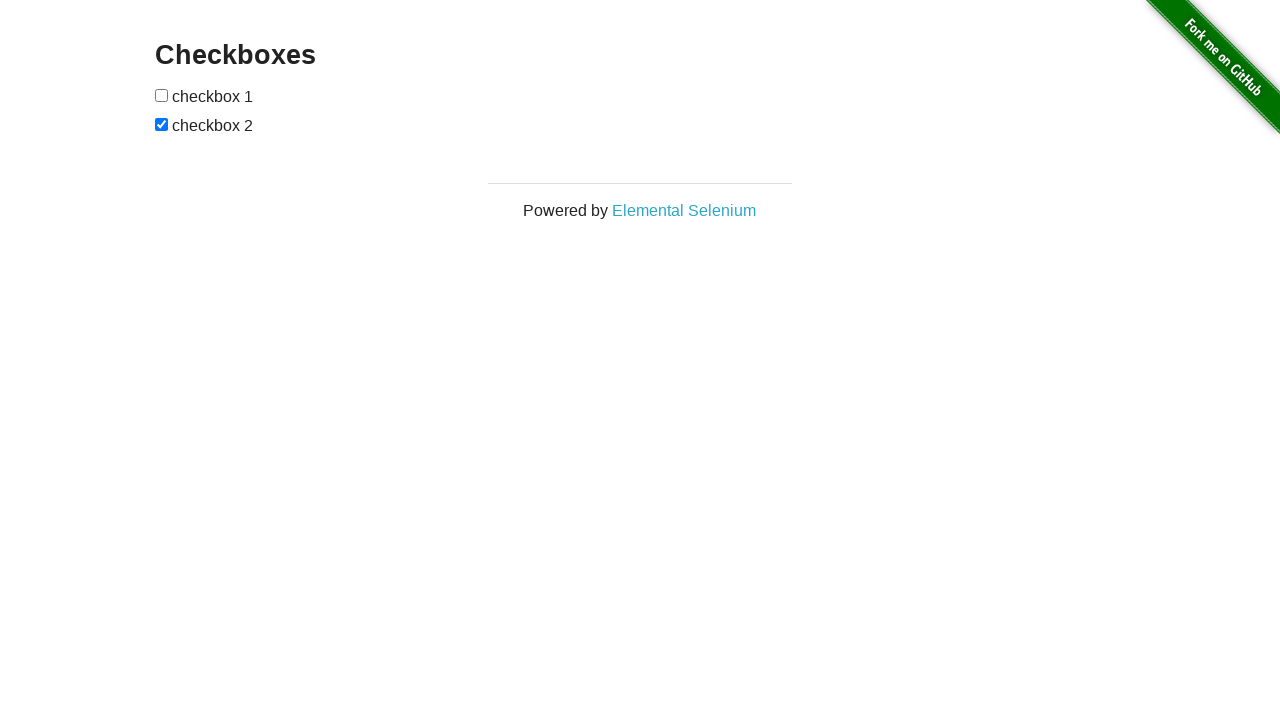

Clicked first checkbox to select it at (162, 95) on xpath=//form/input[@type='checkbox'][1]
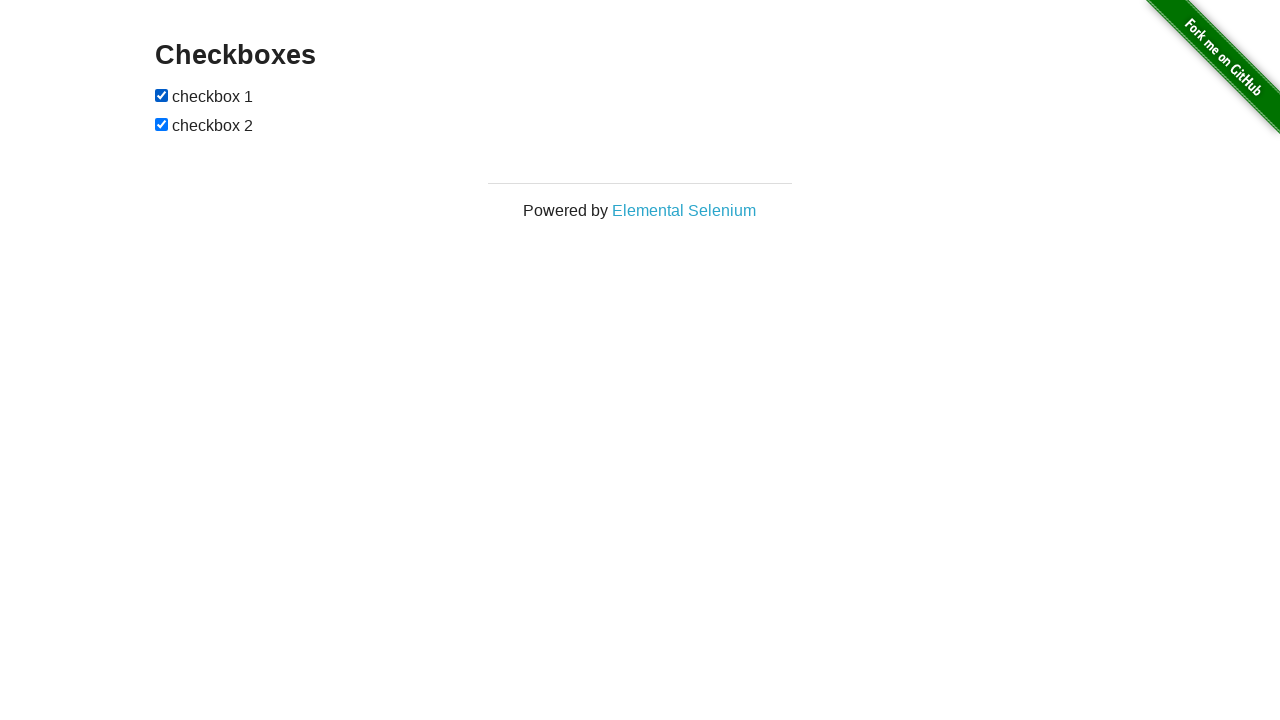

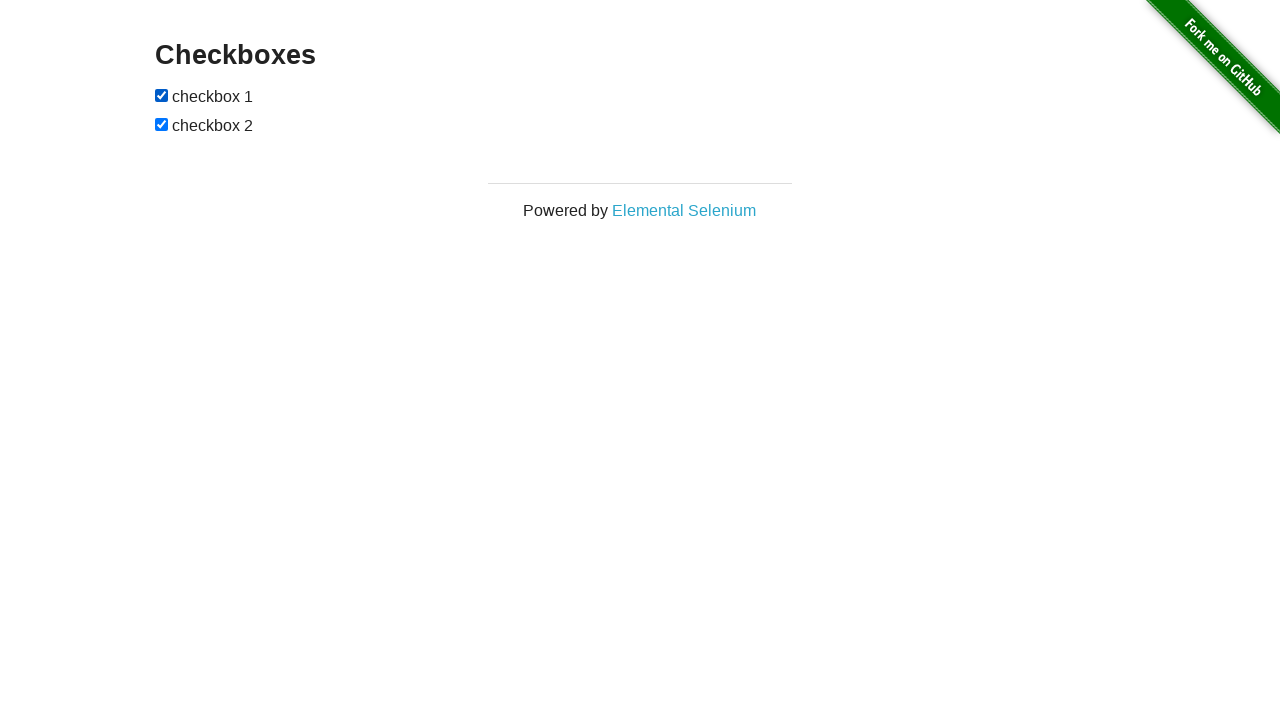